Navigates to a specific project page and clicks on the sponsorship link

Starting URL: https://wabay.tw/projects/rising-star

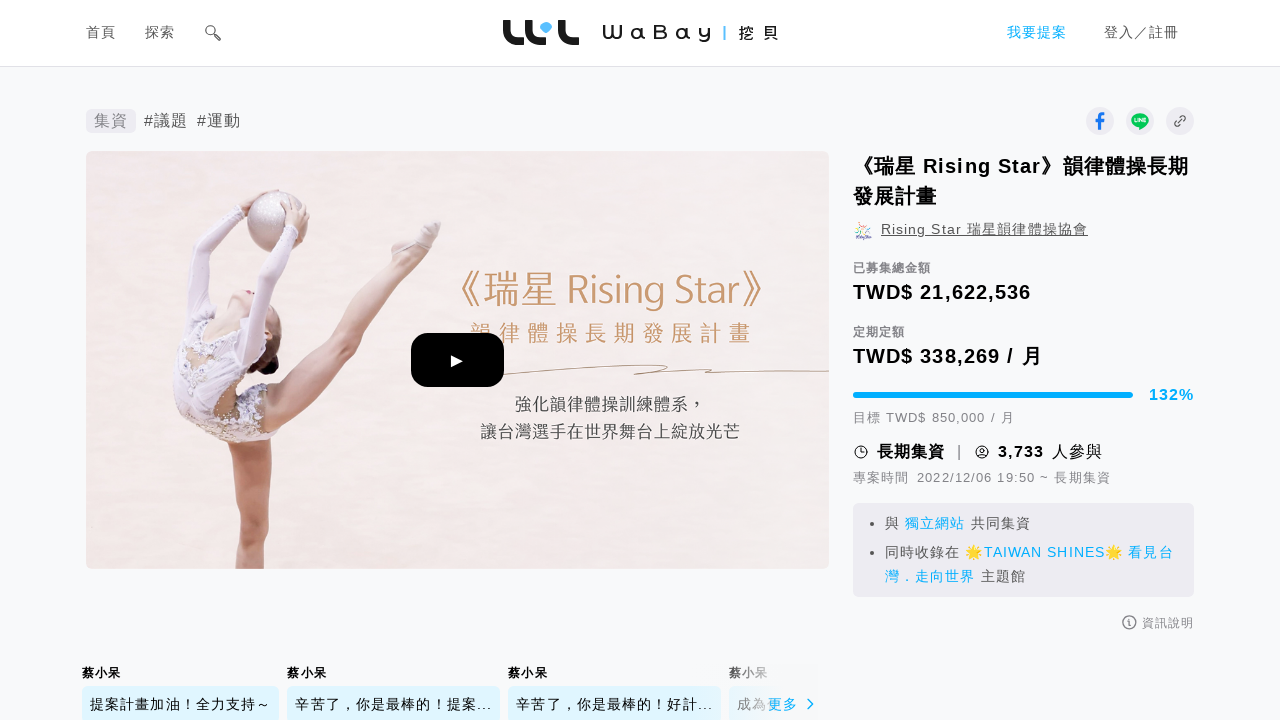

Clicked on the sponsorship link '贊助專案' at (1070, 361) on text=贊助專案
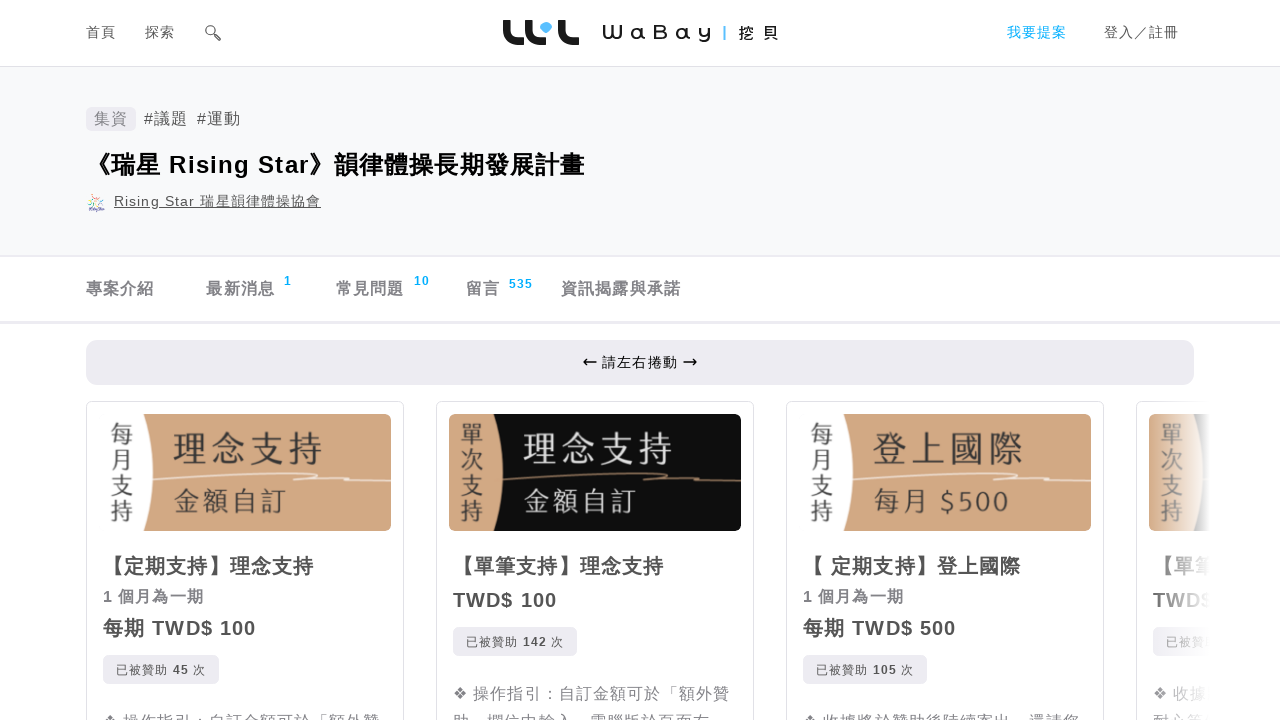

Waited for project title '《瑞星 Rising Star》韻律體操長期發展計畫' to appear
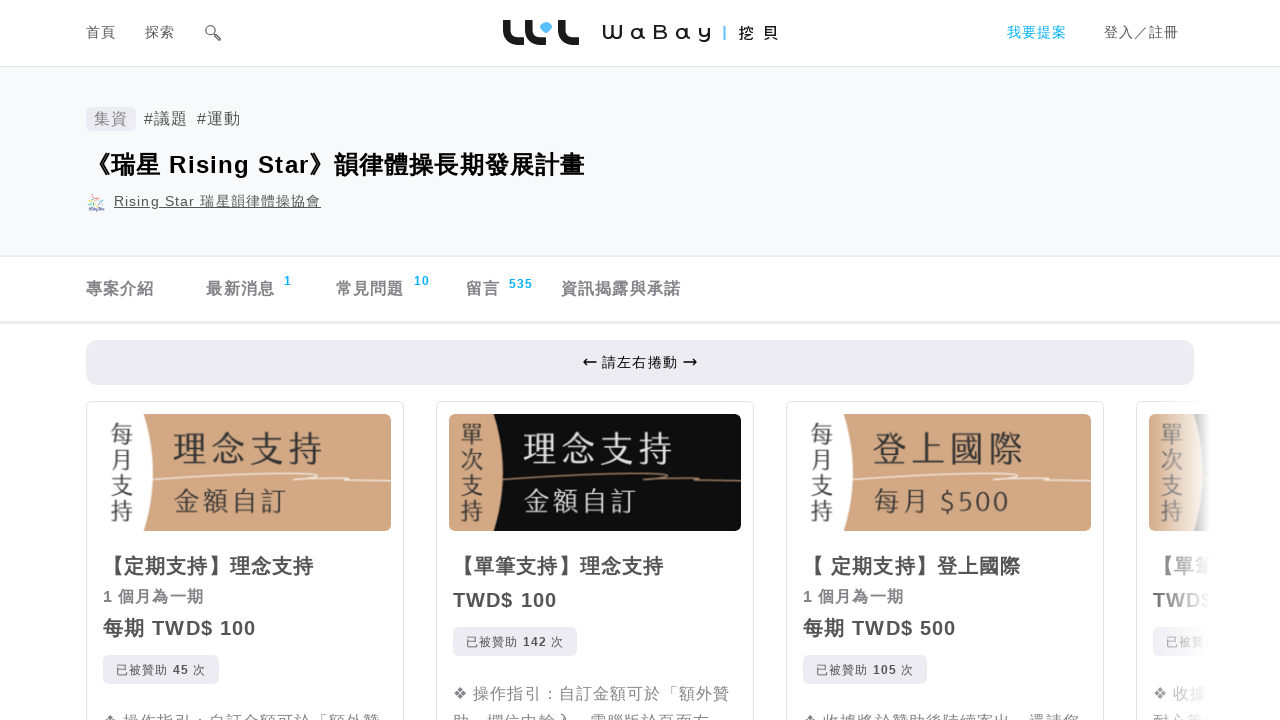

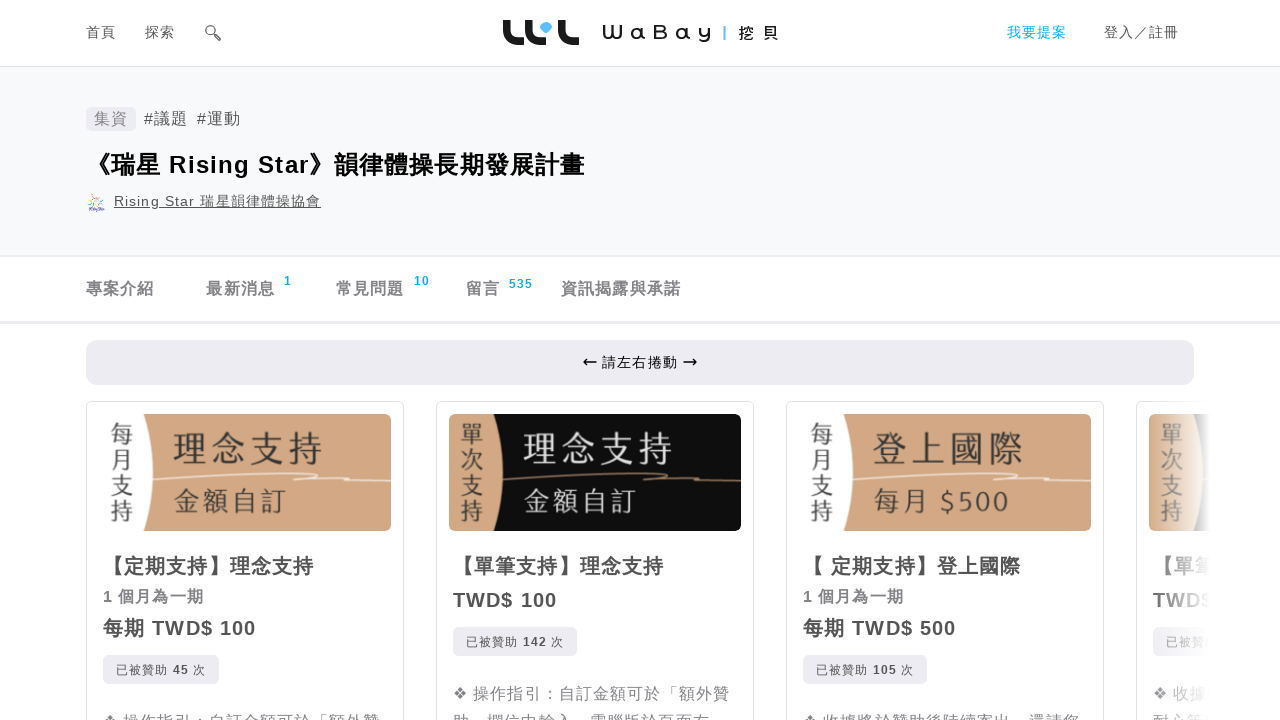